Tests locating a parent element using CSS has-text selector, then clicking the edit link in that row.

Starting URL: https://the-internet.herokuapp.com/challenging_dom

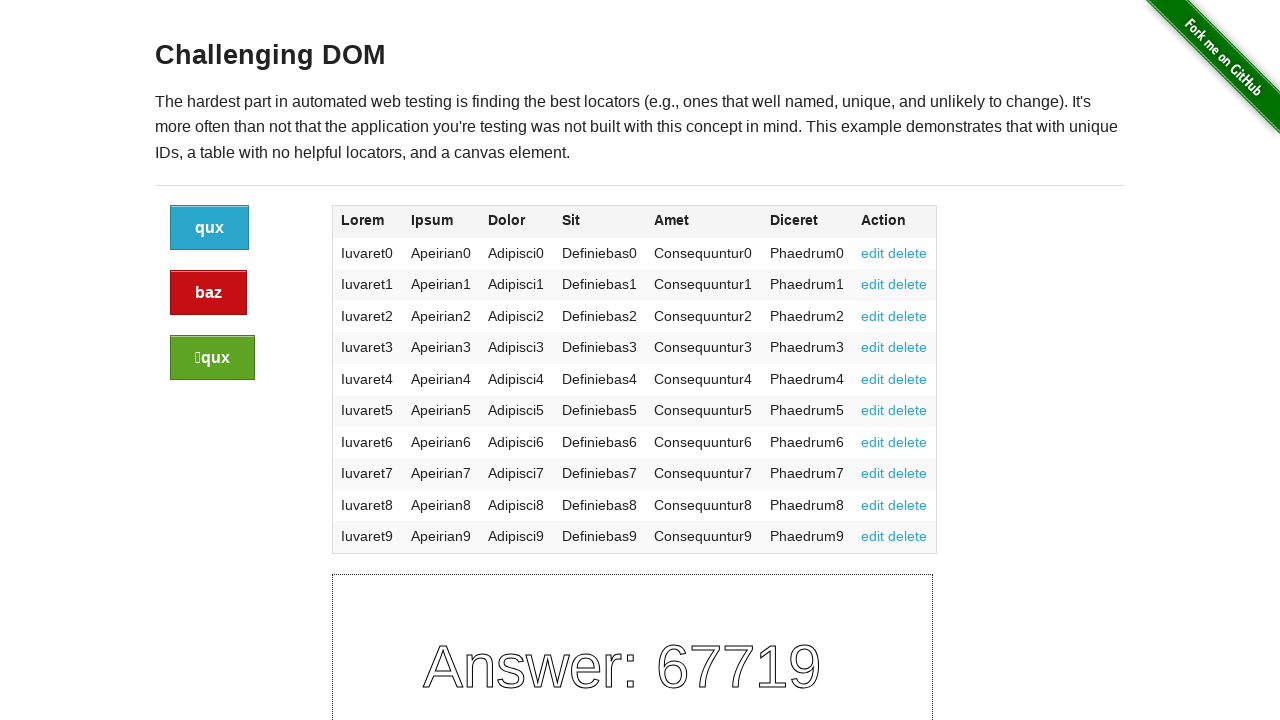

Navigated to the-internet.herokuapp.com/challenging_dom
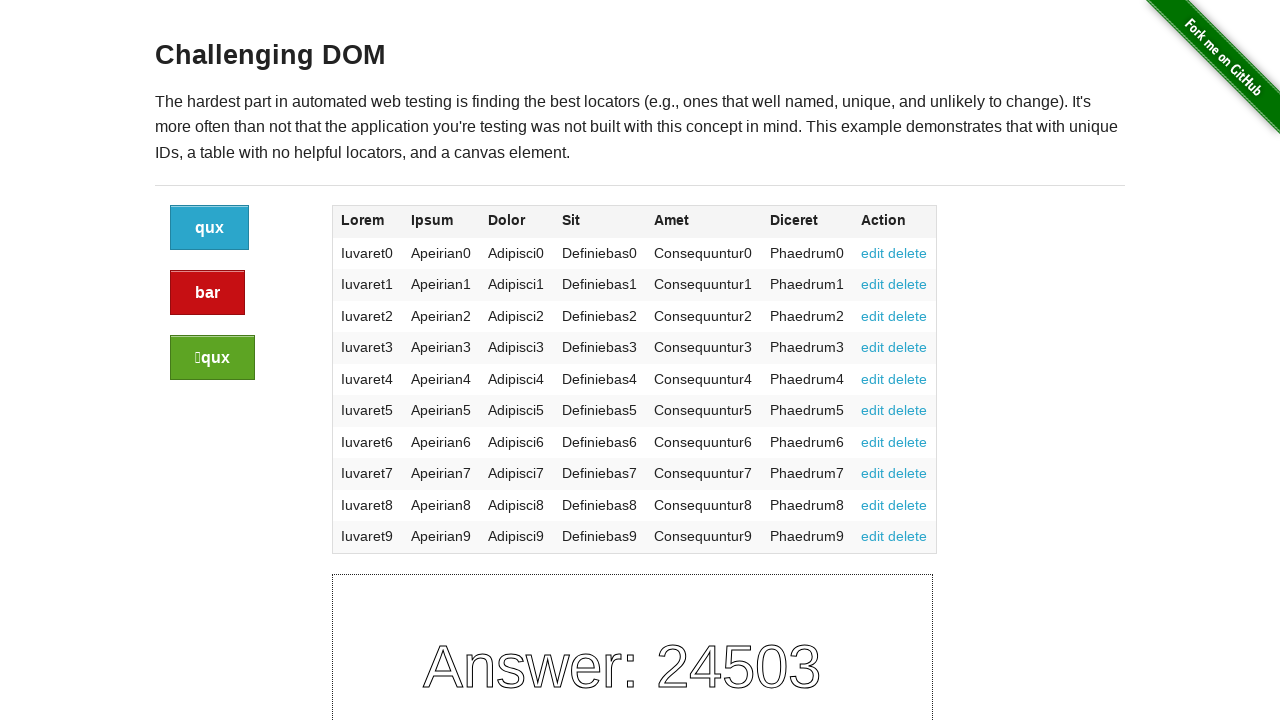

Located parent row containing 'Adipisci5' using has-text selector and clicked edit link at (873, 410) on css=tr:has-text("Adipisci5") >> text=edit
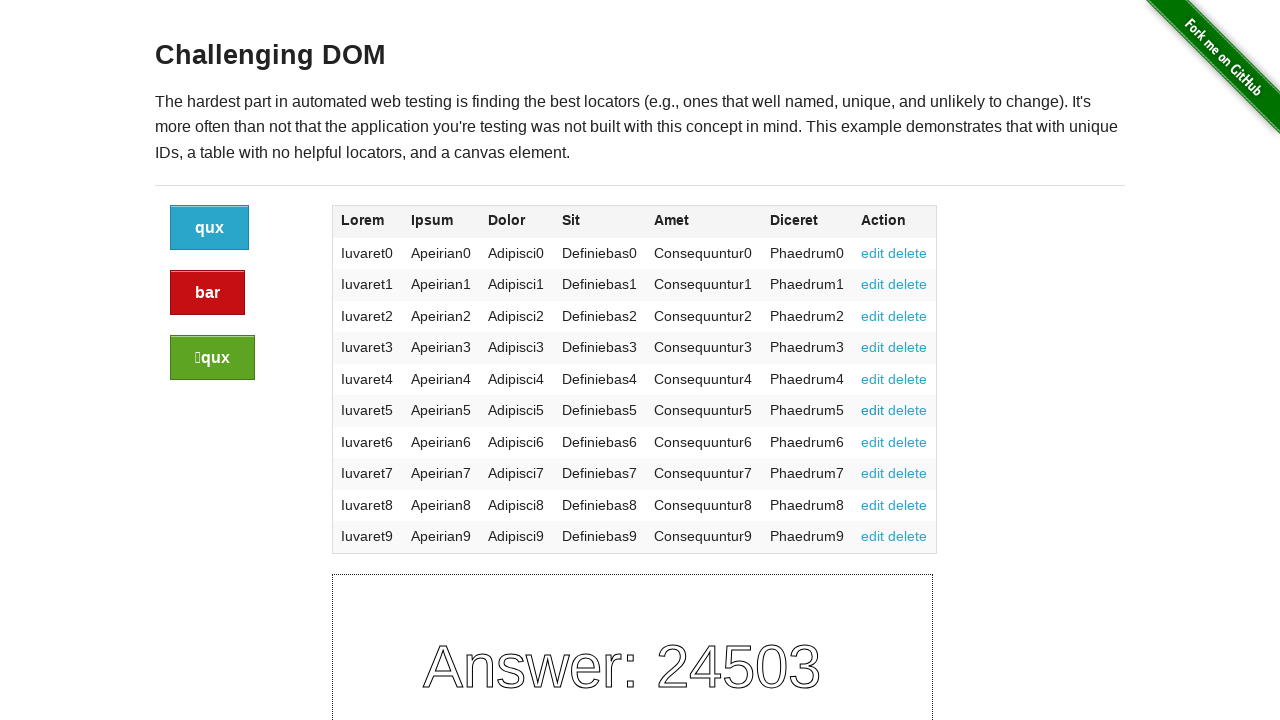

Verified URL contains #edit fragment after clicking edit
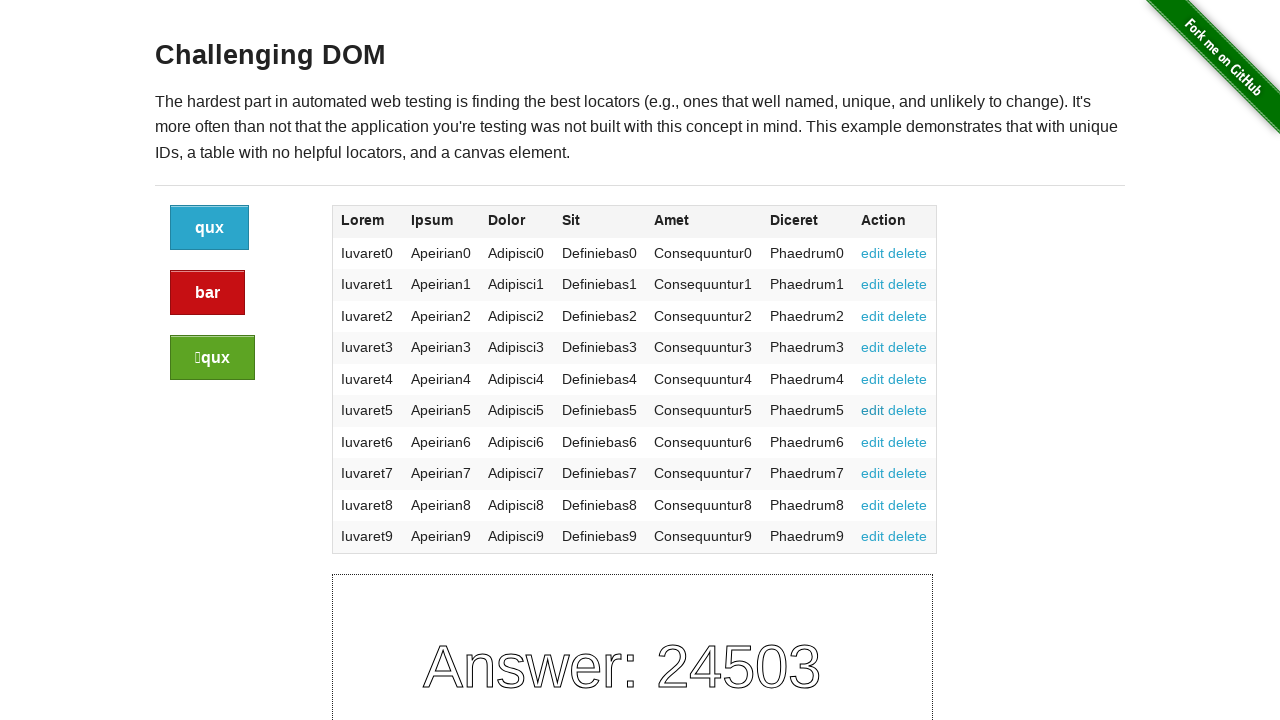

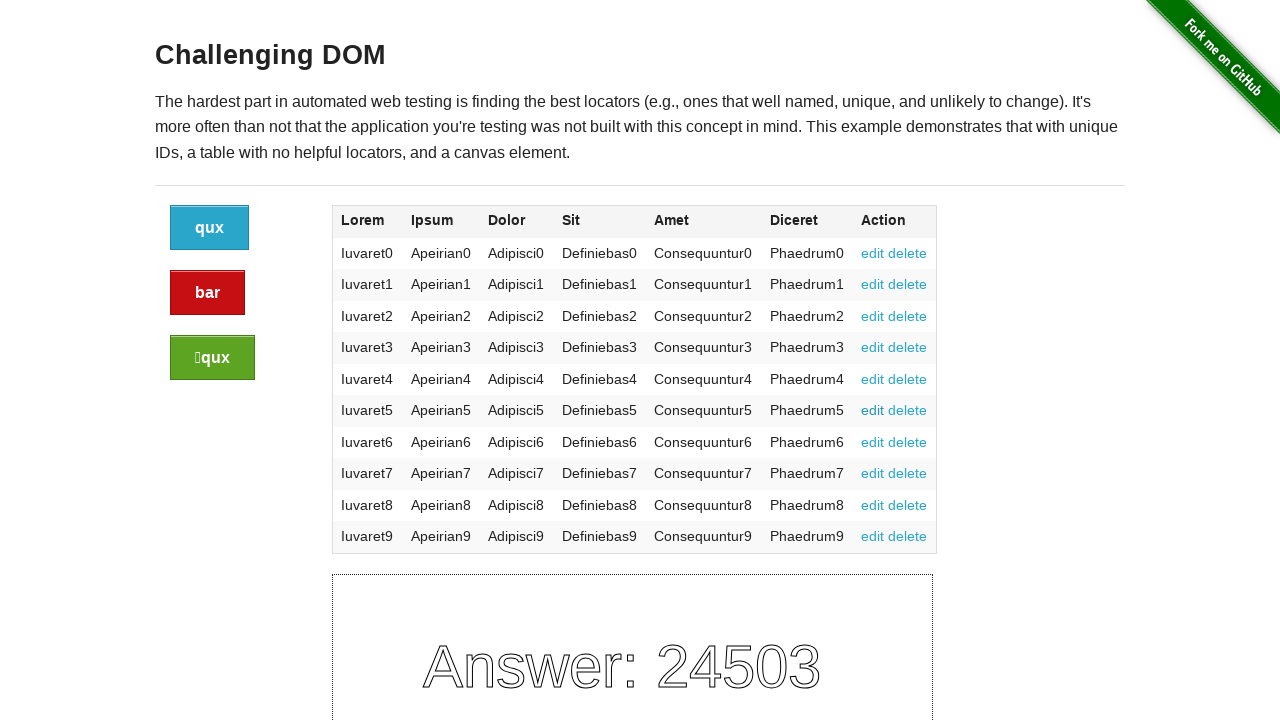